Tests JavaScript alert handling by clicking the first button and accepting the alert dialog

Starting URL: https://the-internet.herokuapp.com/javascript_alerts

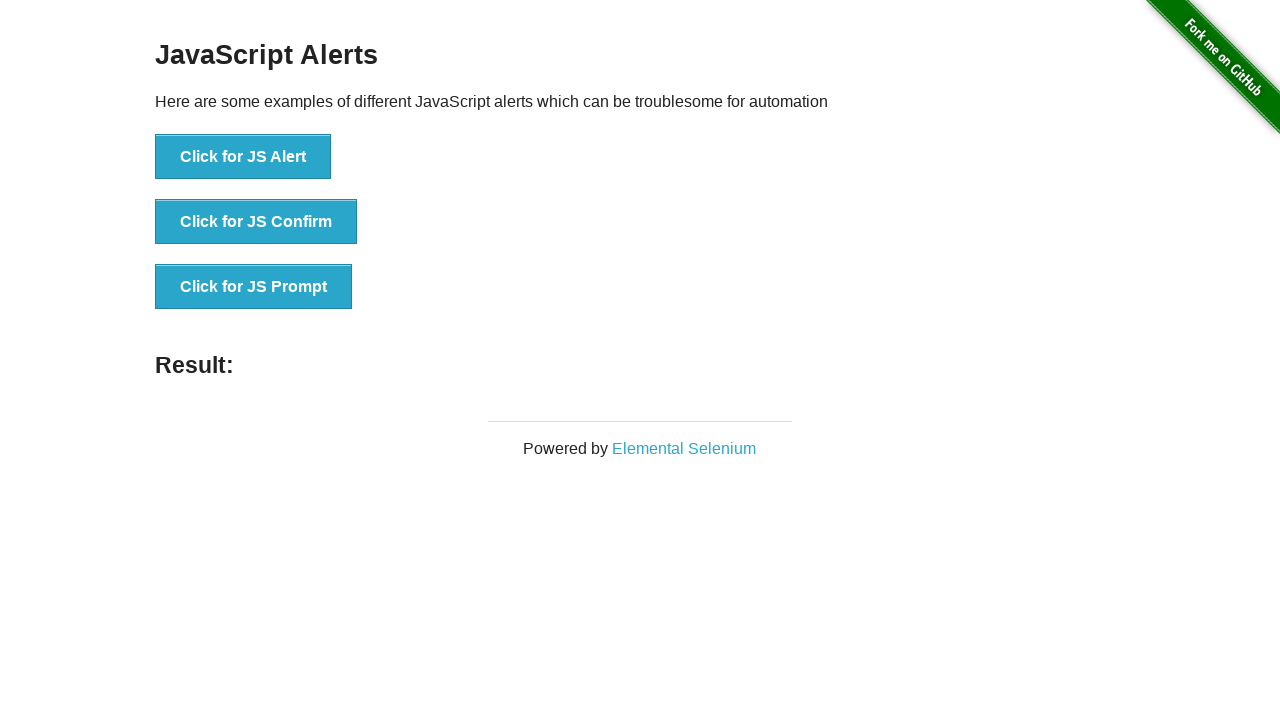

Clicked the first alert button to trigger JavaScript alert at (243, 157) on button[onclick='jsAlert()']
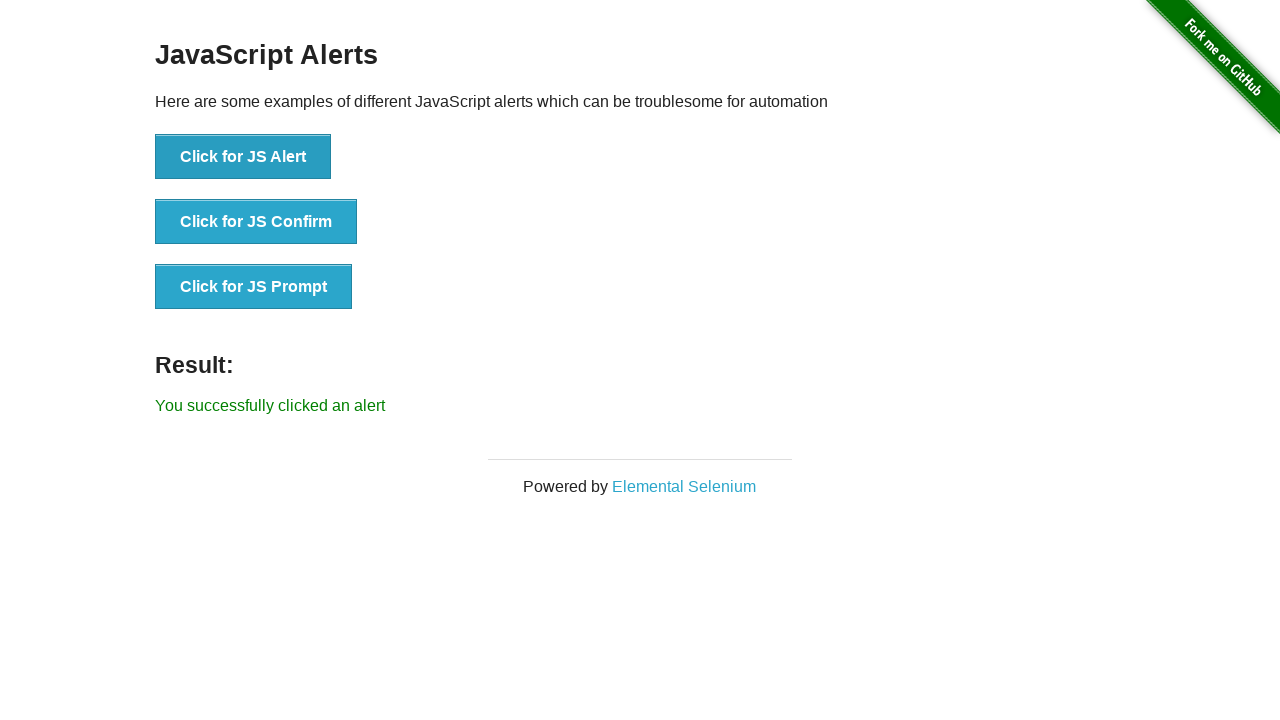

Set up dialog handler to accept alert
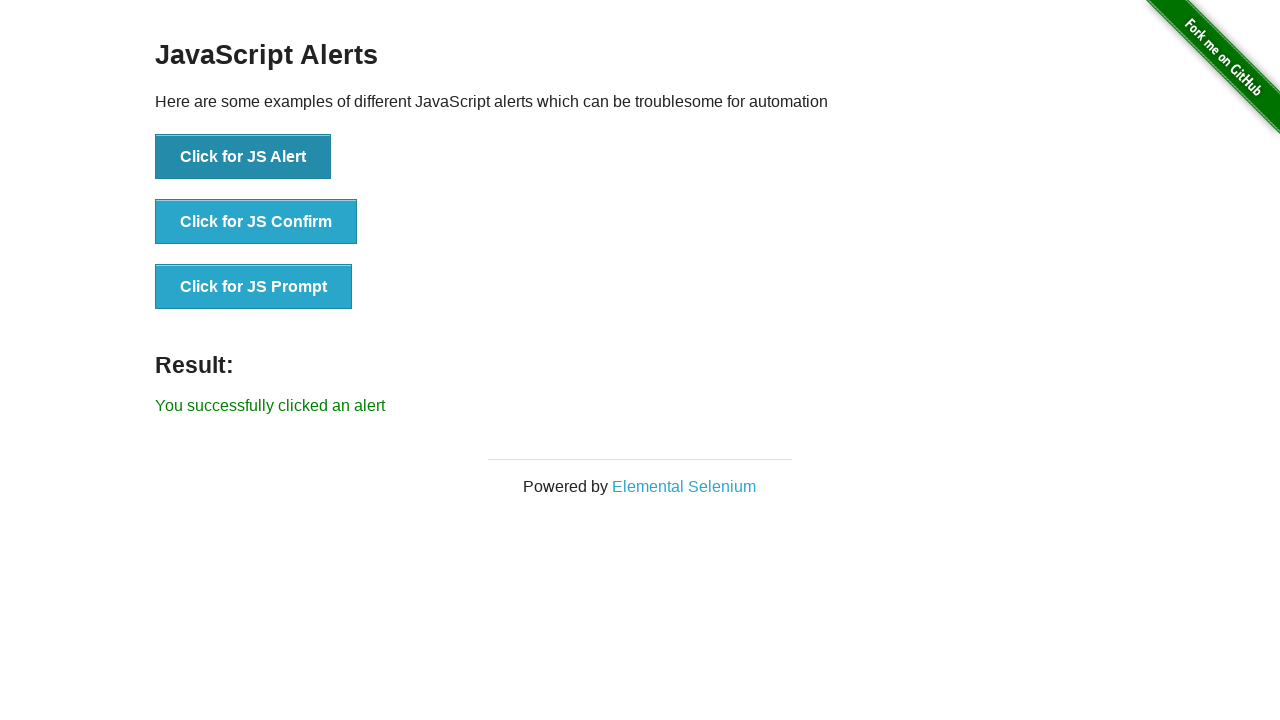

Verified result message is displayed after accepting alert
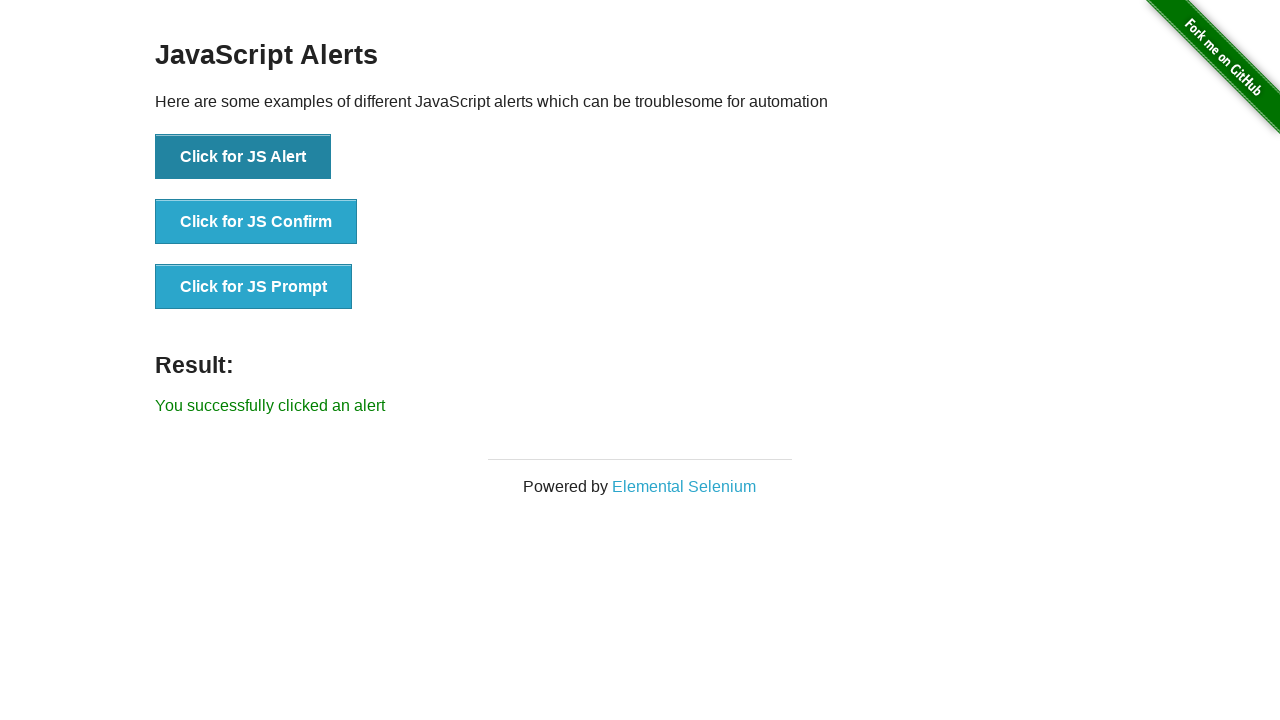

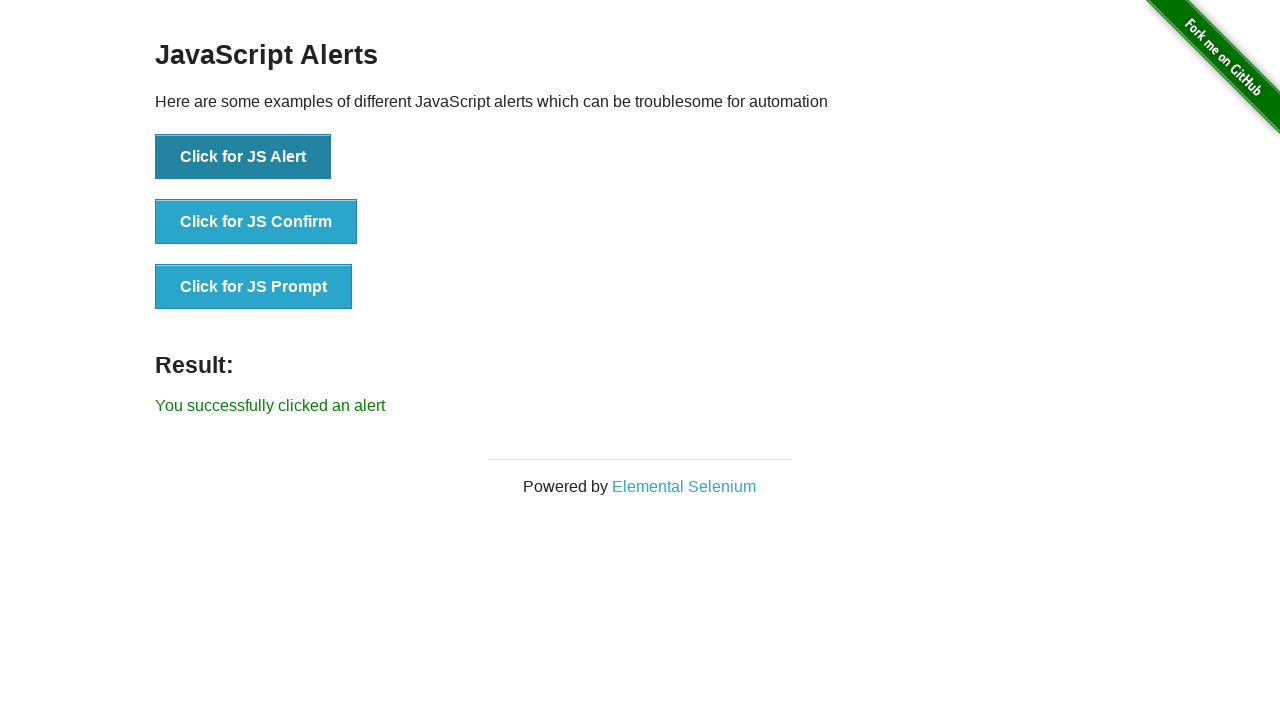